Tests alert prompt dialog functionality by clicking a button to trigger a prompt alert, entering text, accepting it, and verifying the result

Starting URL: https://leafground.com/alert.xhtml

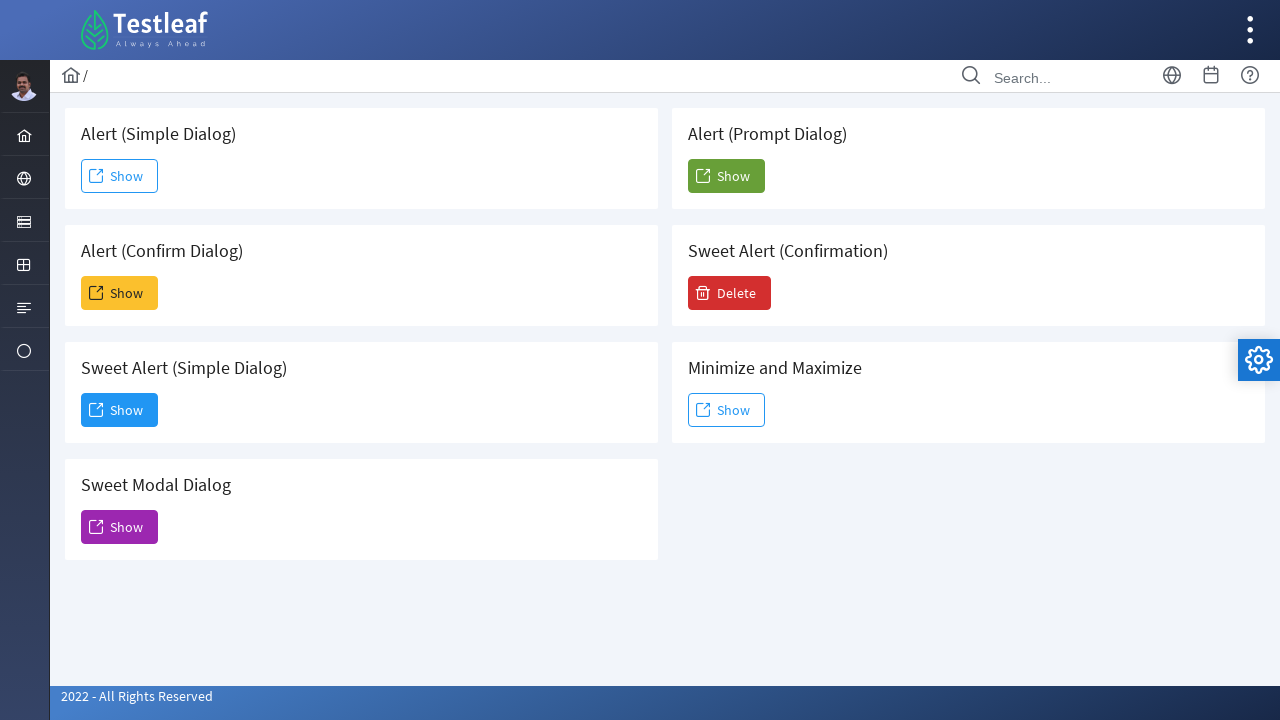

Clicked on Alert (Prompt Dialog) button at (703, 176) on xpath=//h5[text()=' Alert (Prompt Dialog)']/following::span
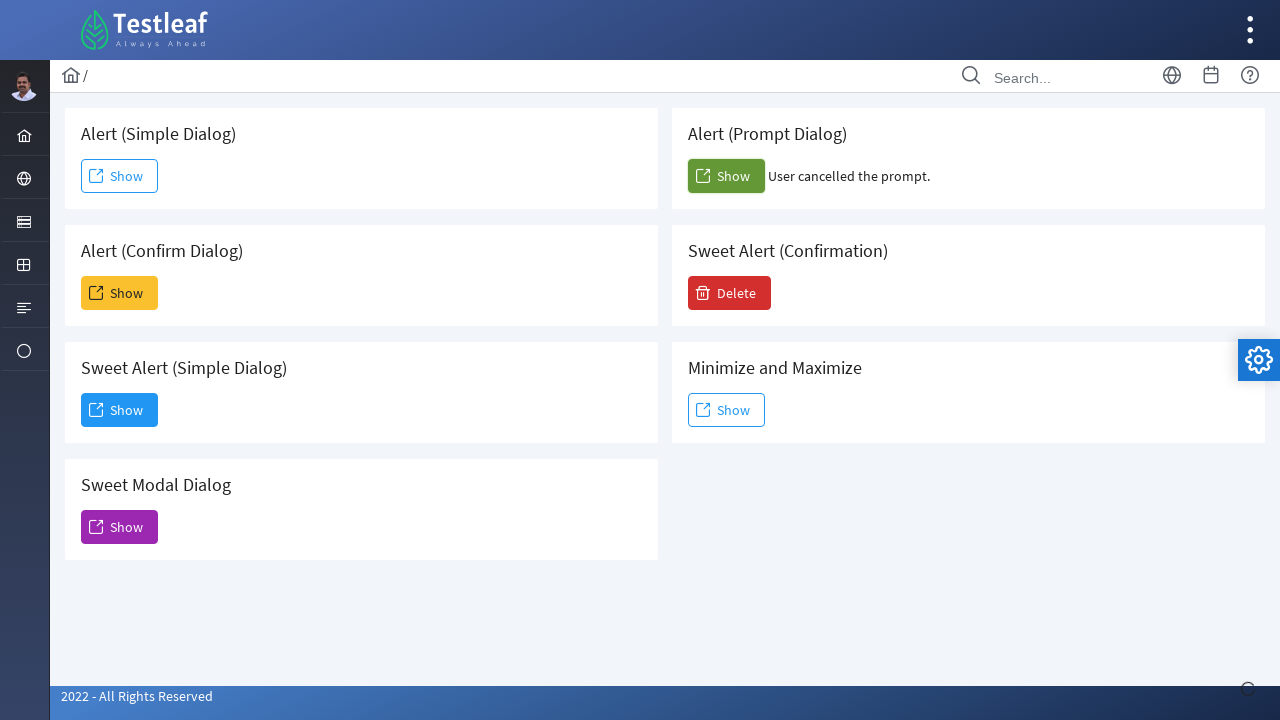

Set up dialog handler to accept prompt with text 'Jay'
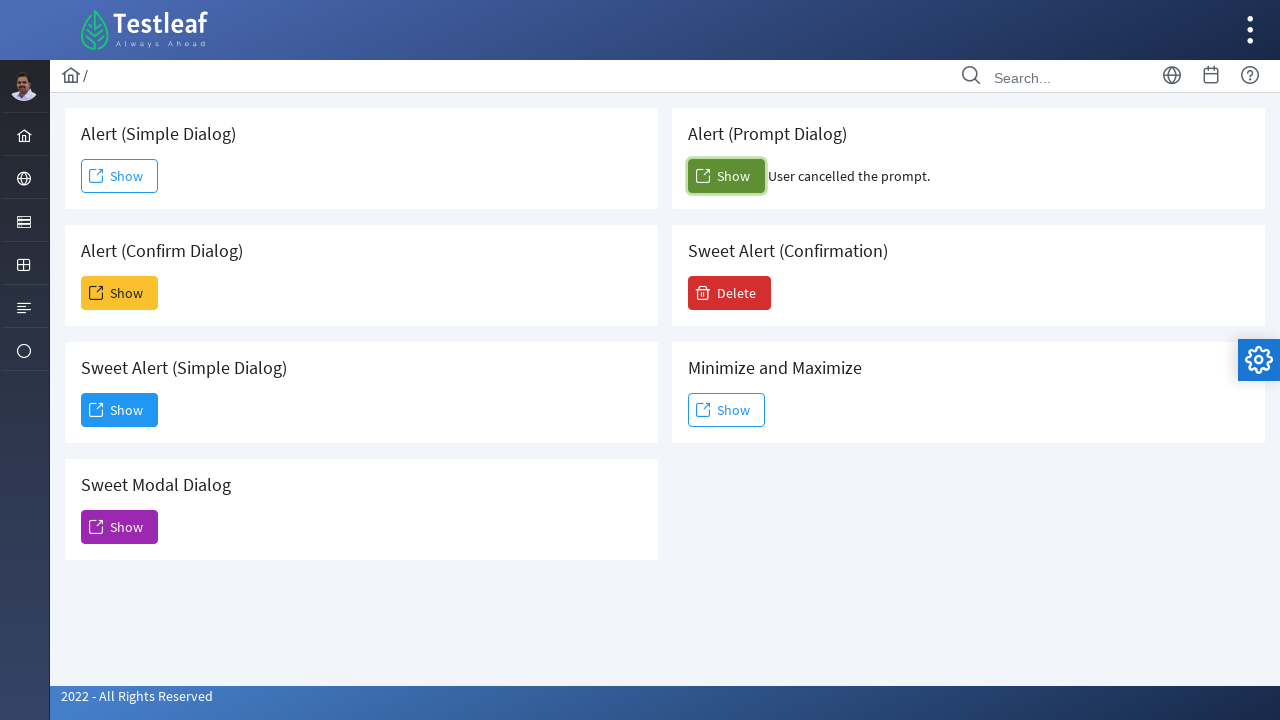

Waited for result text element to appear
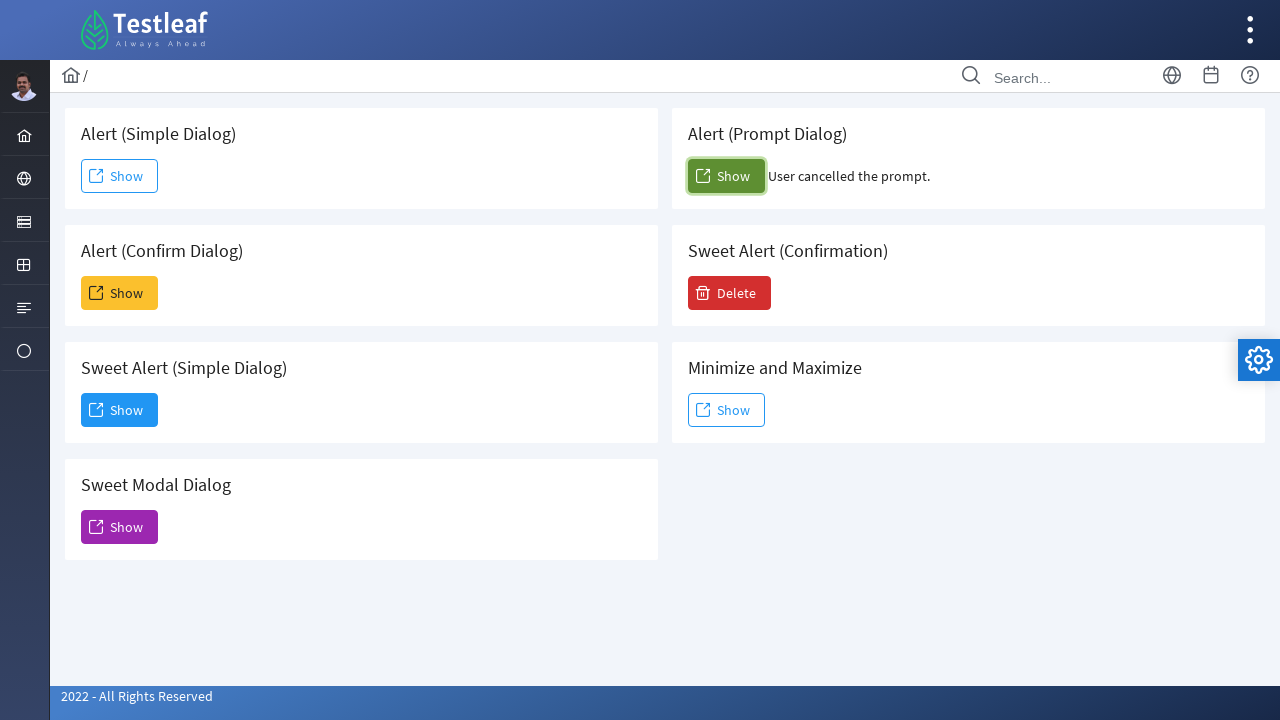

Retrieved result text from confirm_result element
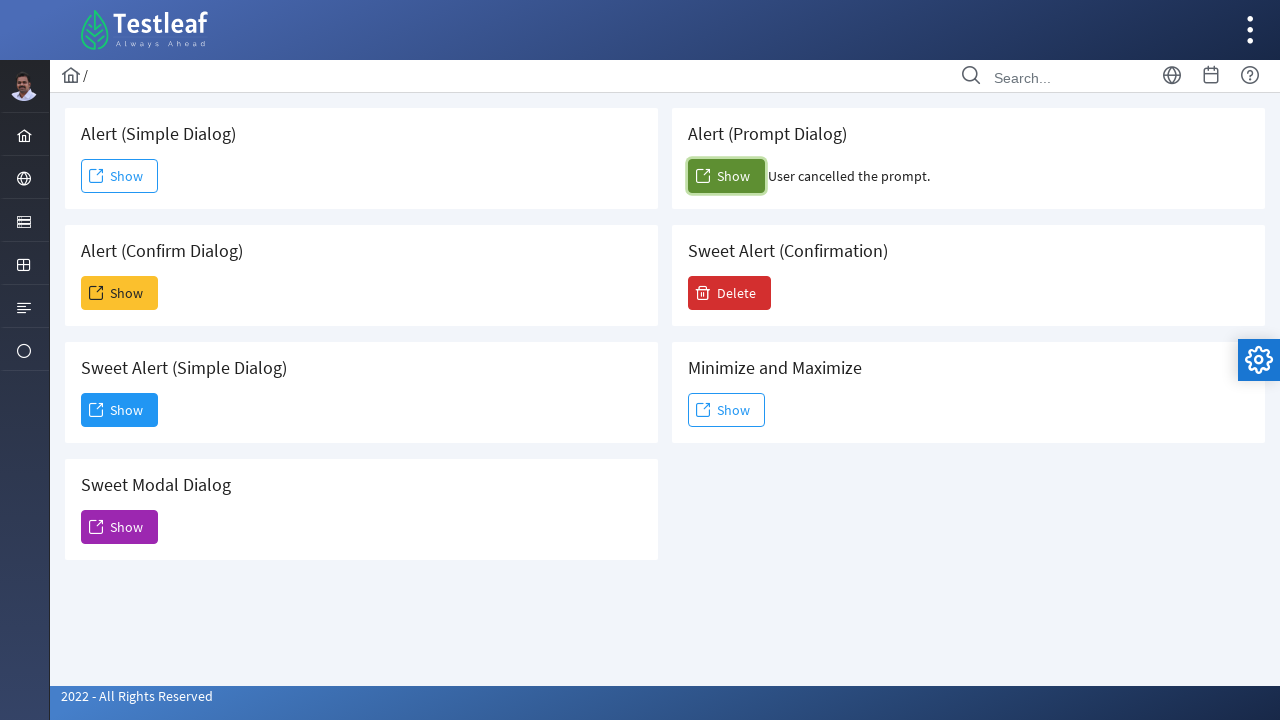

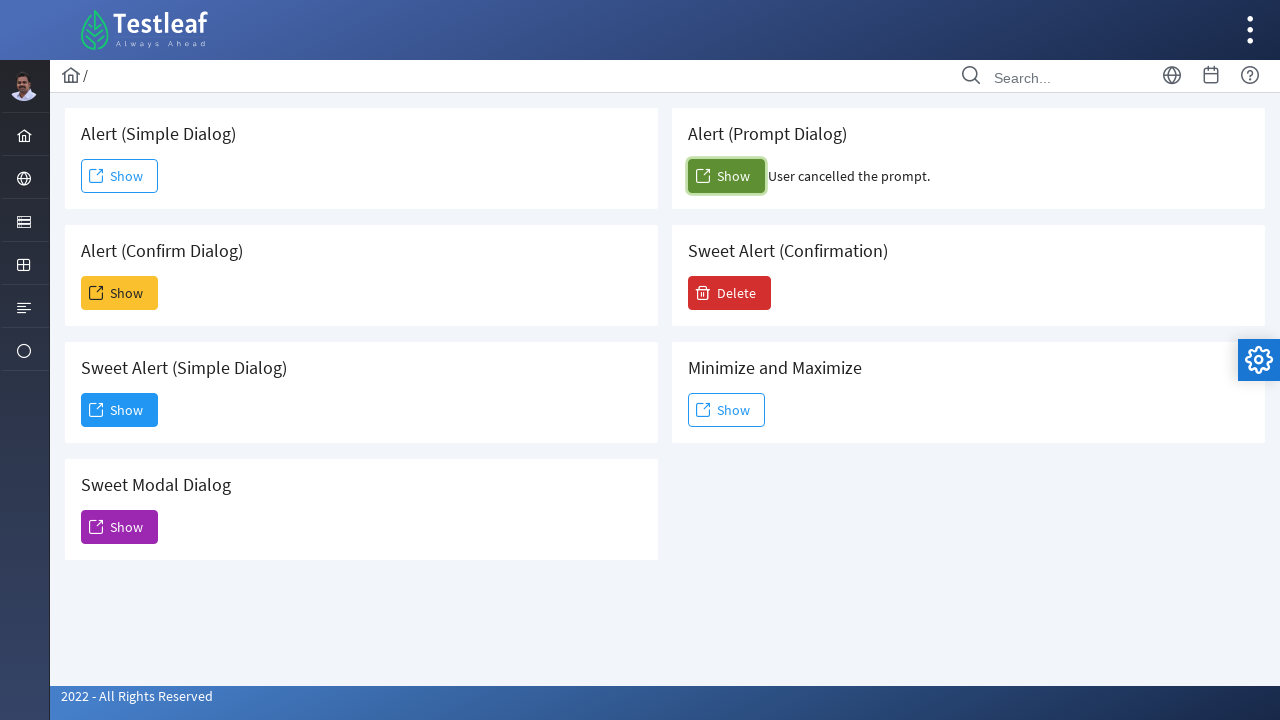